Tests element highlighting by navigating to a page with many elements, finding a specific element, and applying a visual highlight style (red dashed border) using JavaScript execution.

Starting URL: http://the-internet.herokuapp.com/large

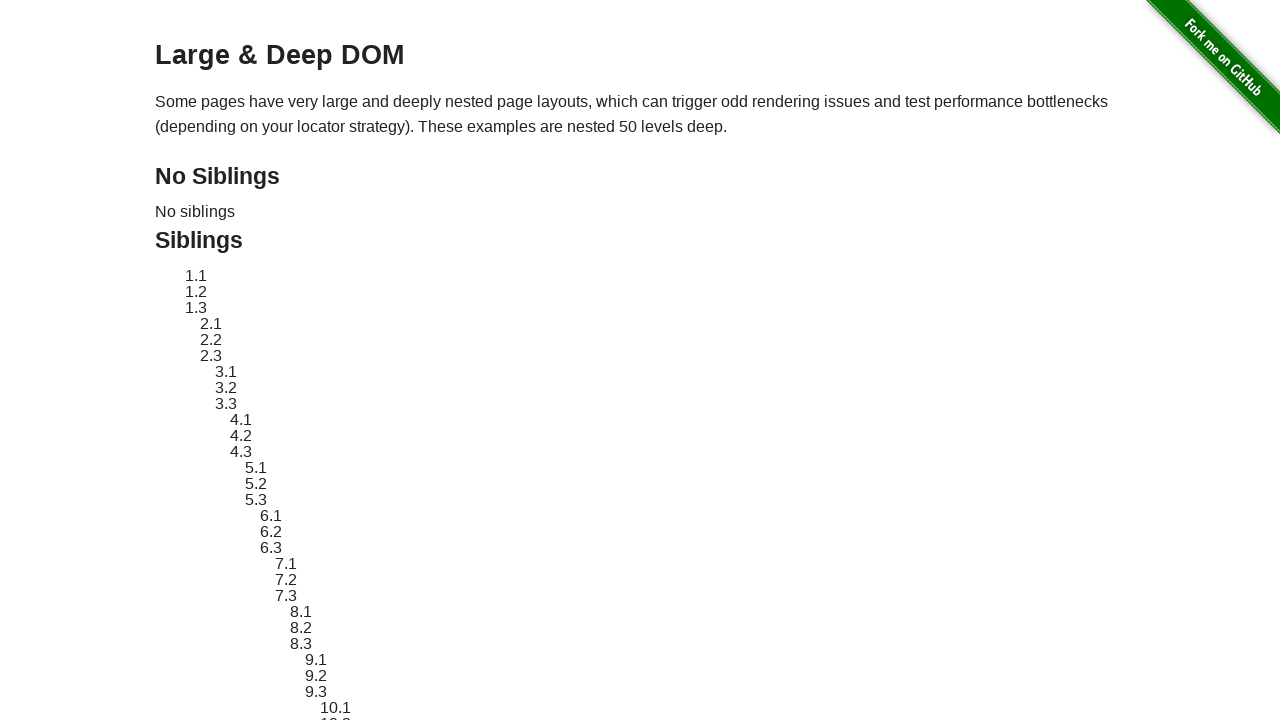

Located element with ID 'sibling-2.3' for highlighting
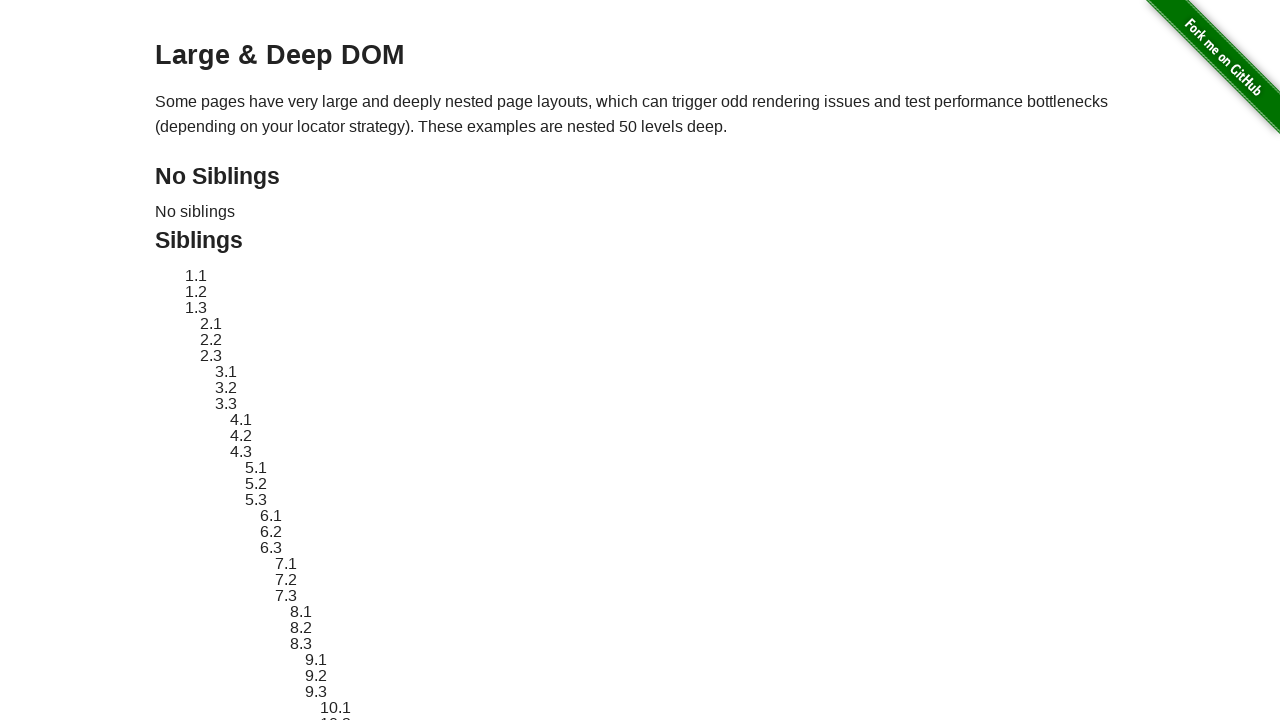

Element became visible
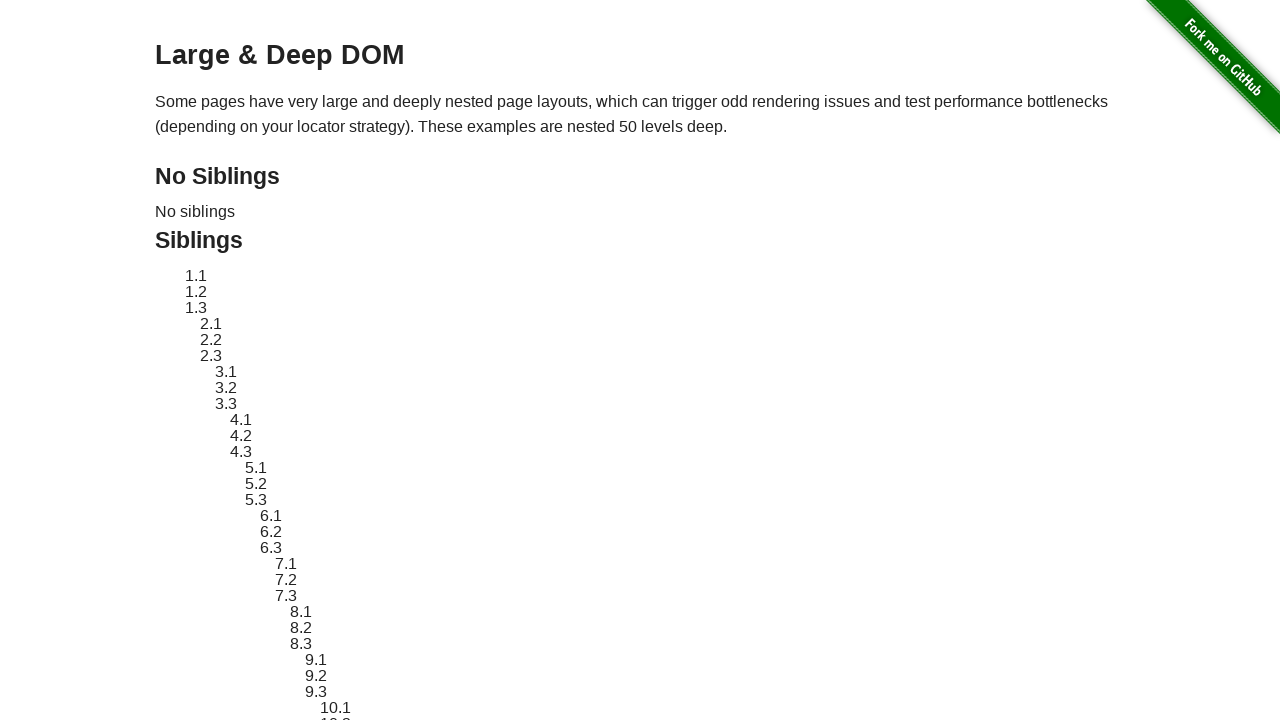

Applied red dashed border highlight style to element
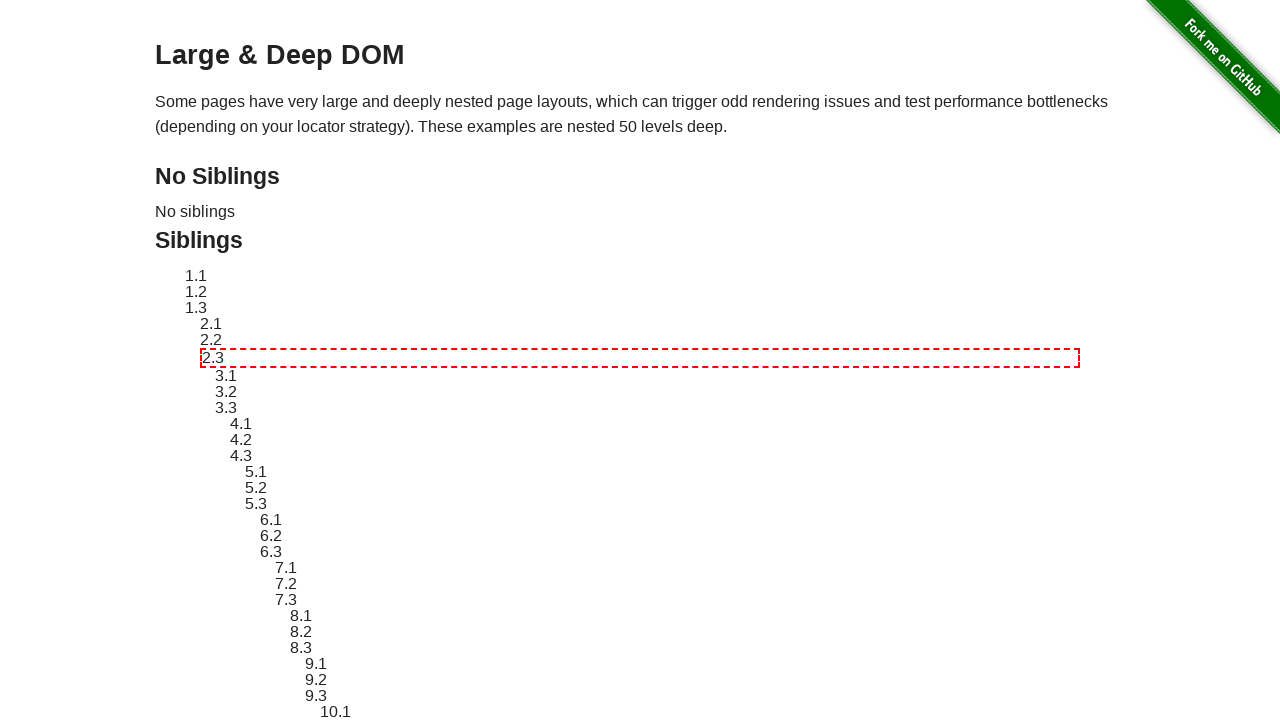

Waited 3 seconds to visually confirm highlight
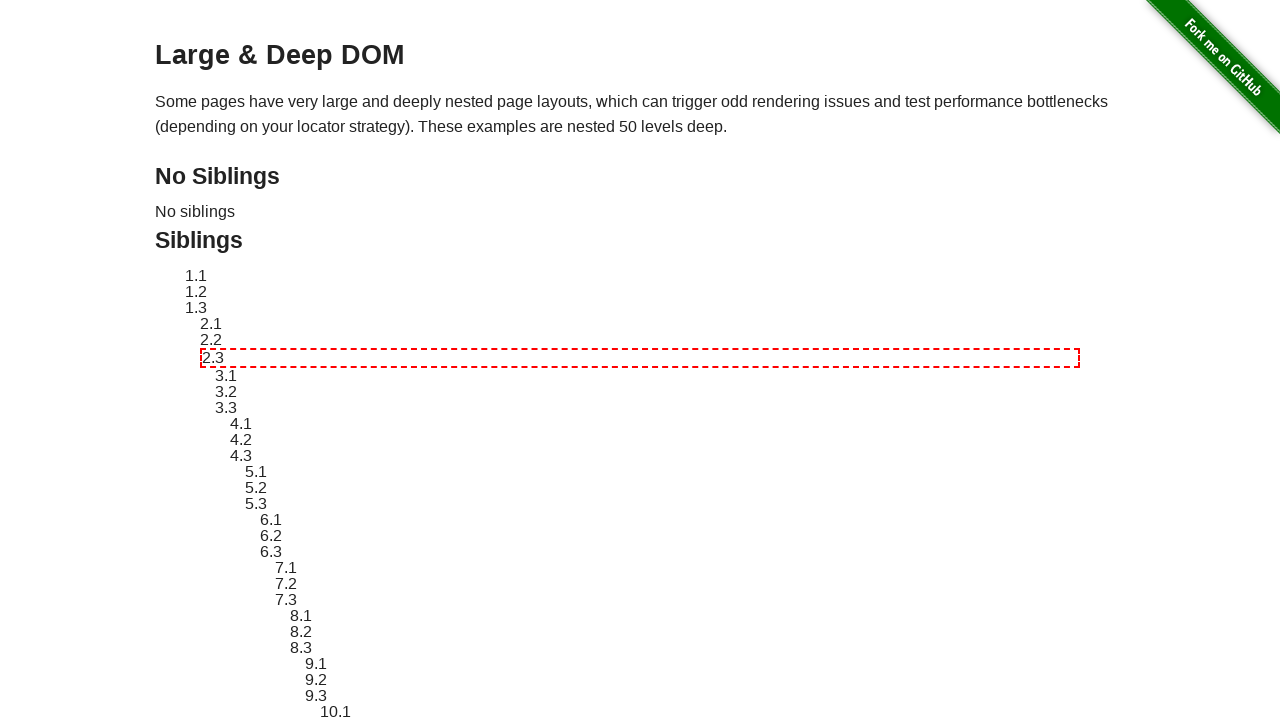

Reverted element style back to original
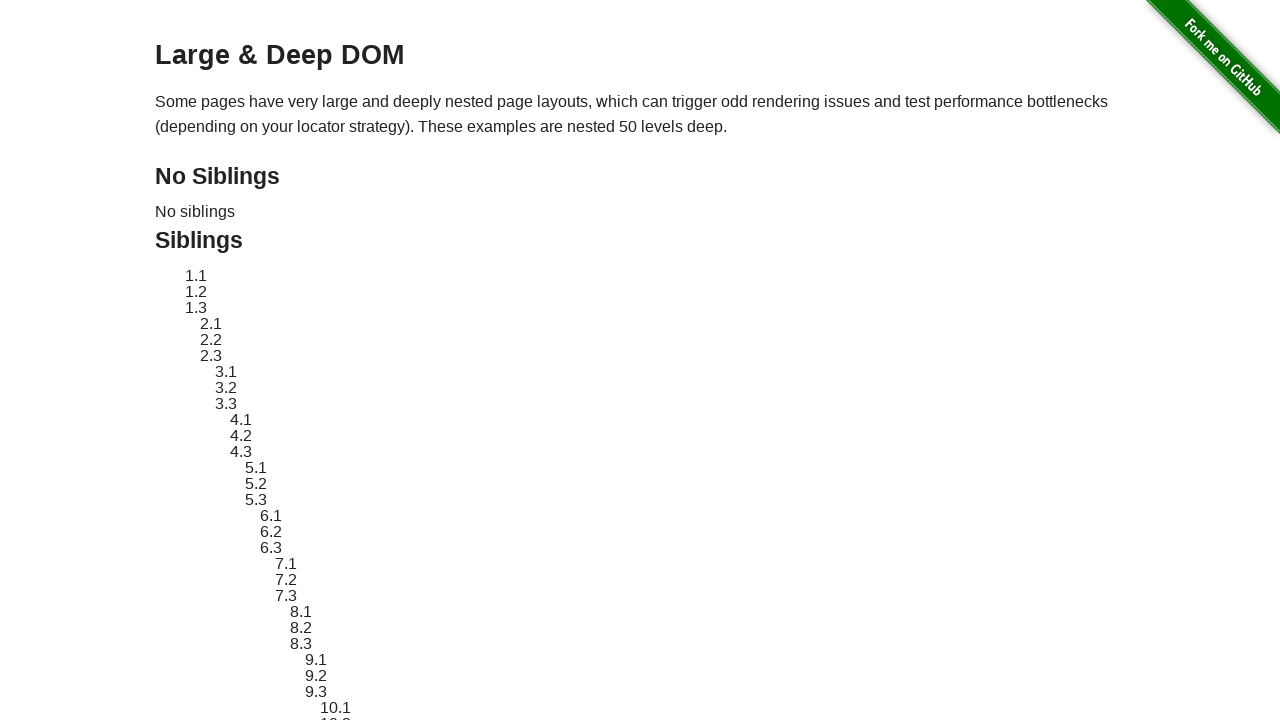

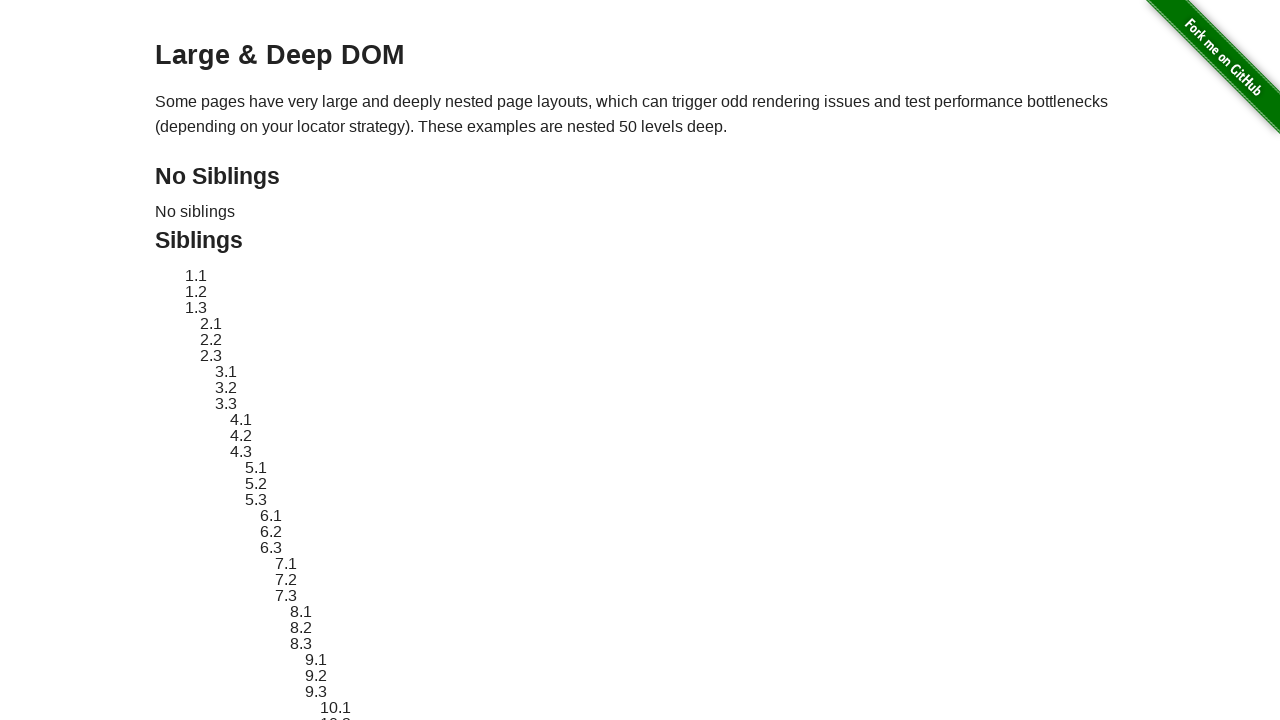